Tests closing the sign-up modal by clicking the X button on the demoblaze website

Starting URL: https://www.demoblaze.com/

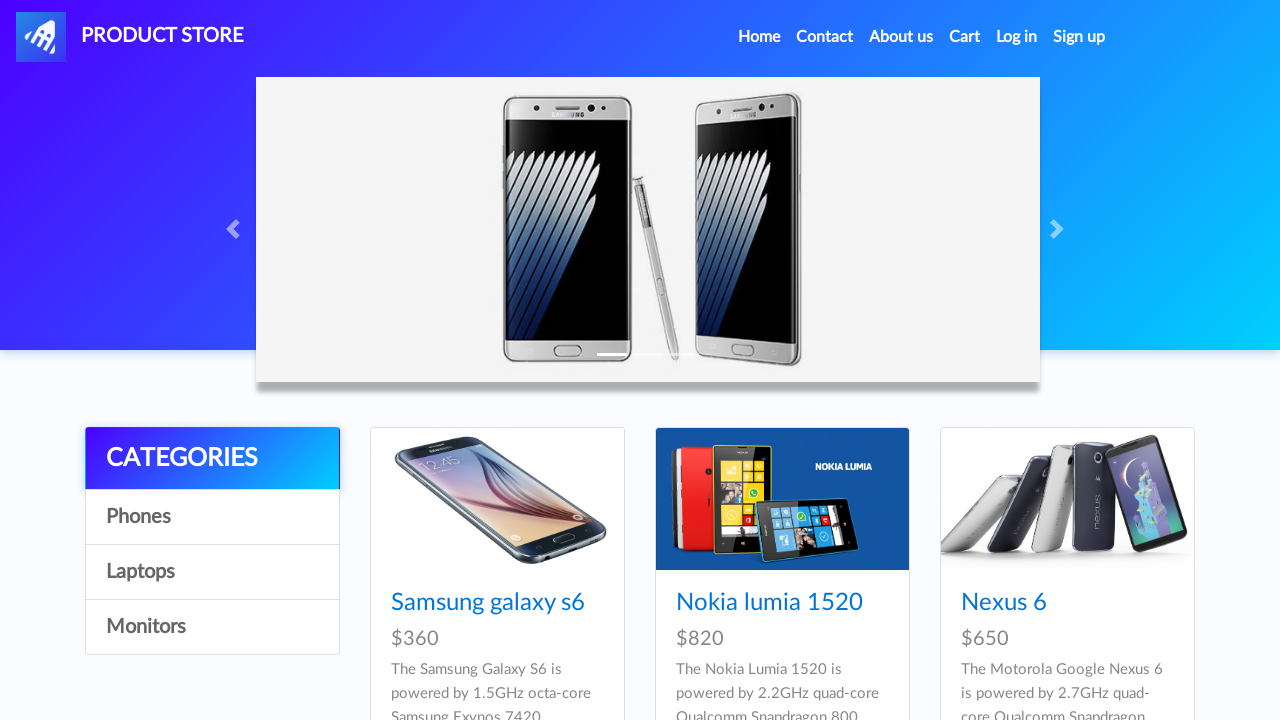

Clicked sign-up link in navbar to open modal at (1079, 37) on #signin2
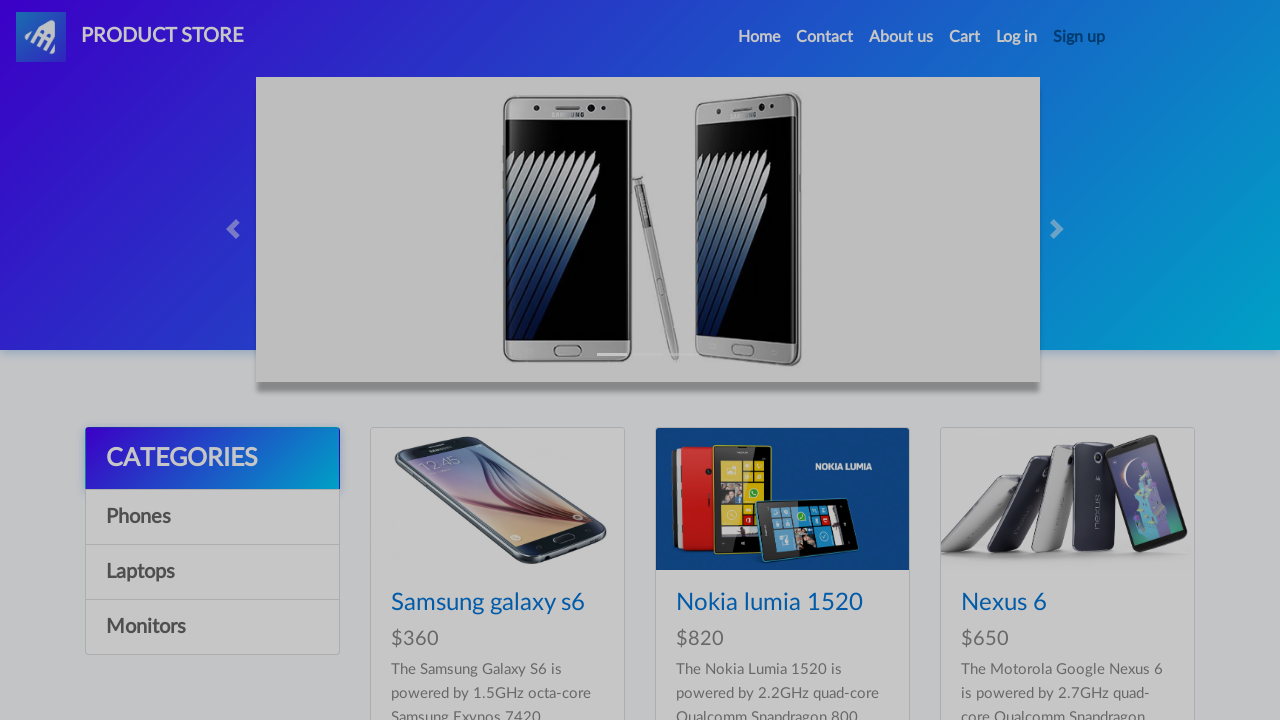

Sign-up modal appeared
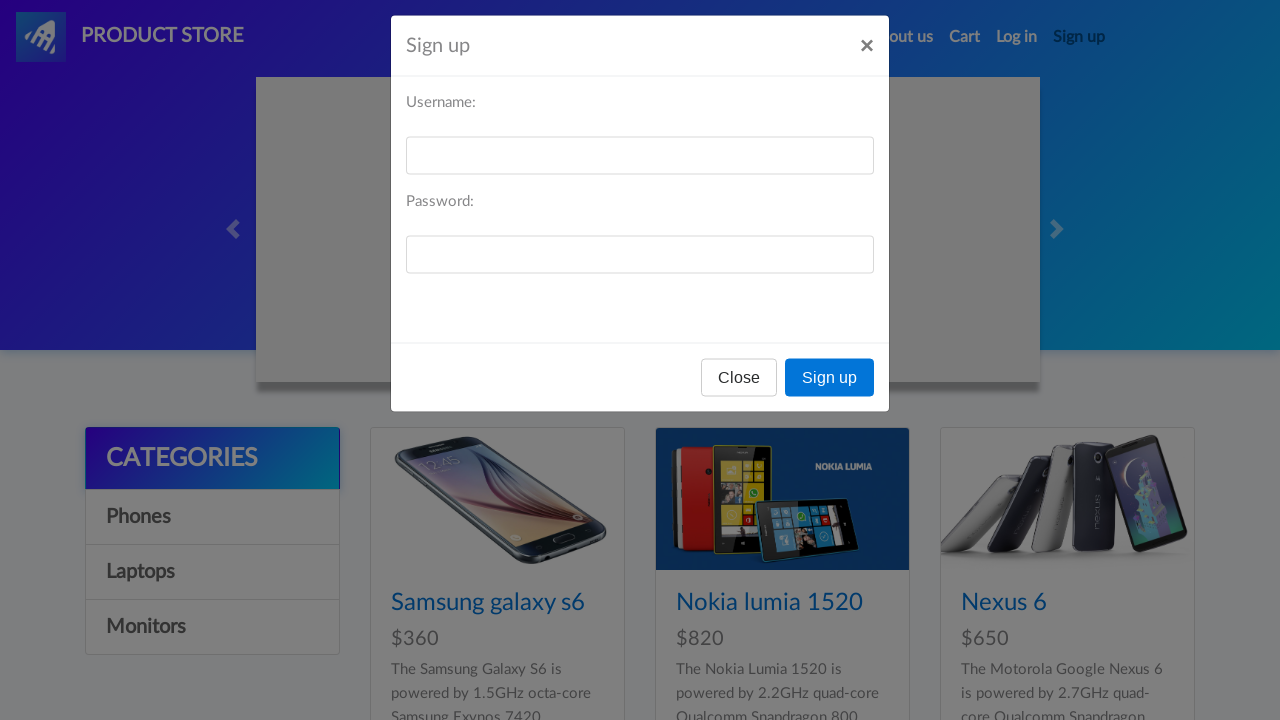

Clicked X button to close sign-up modal at (867, 61) on #signInModal .modal-header button.close
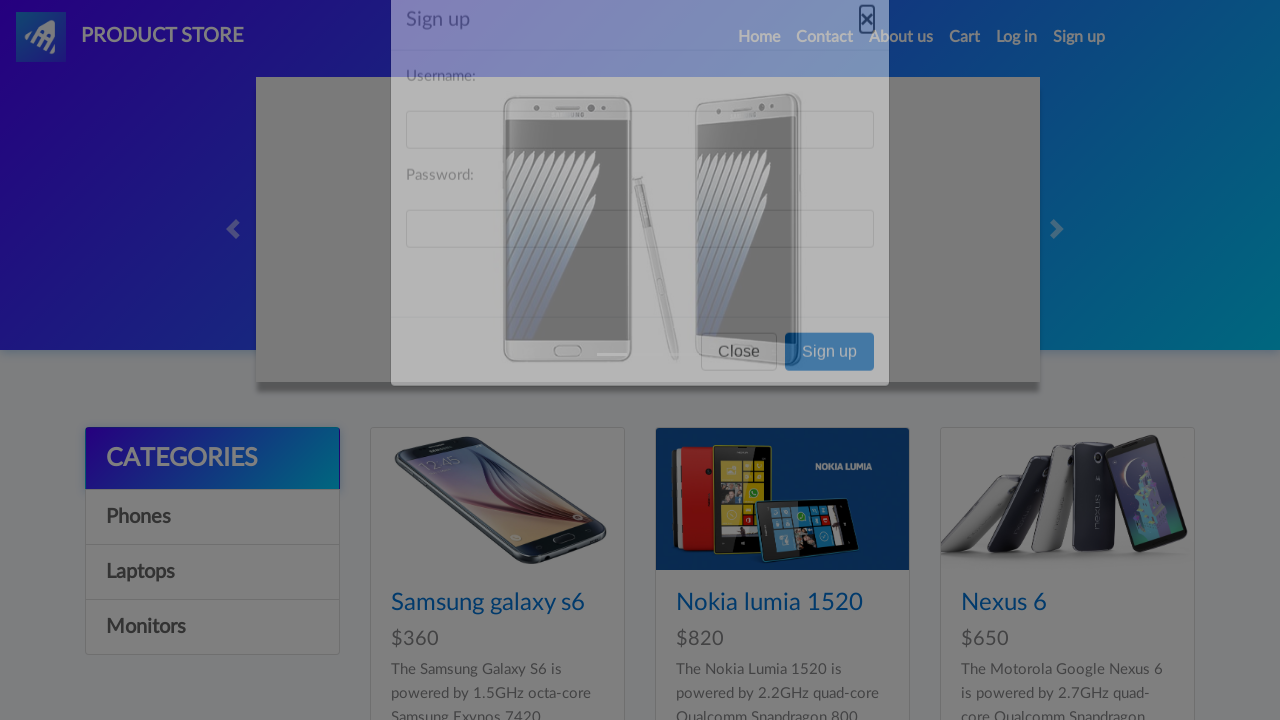

Sign-up modal closed successfully
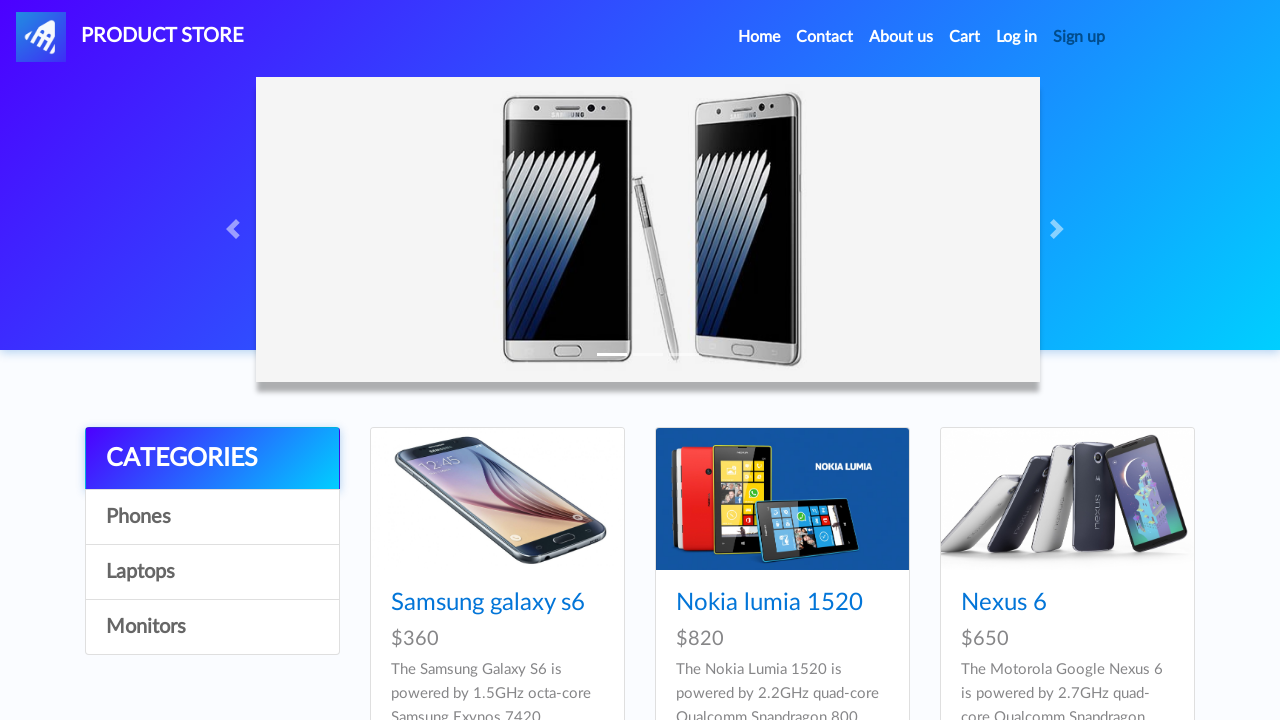

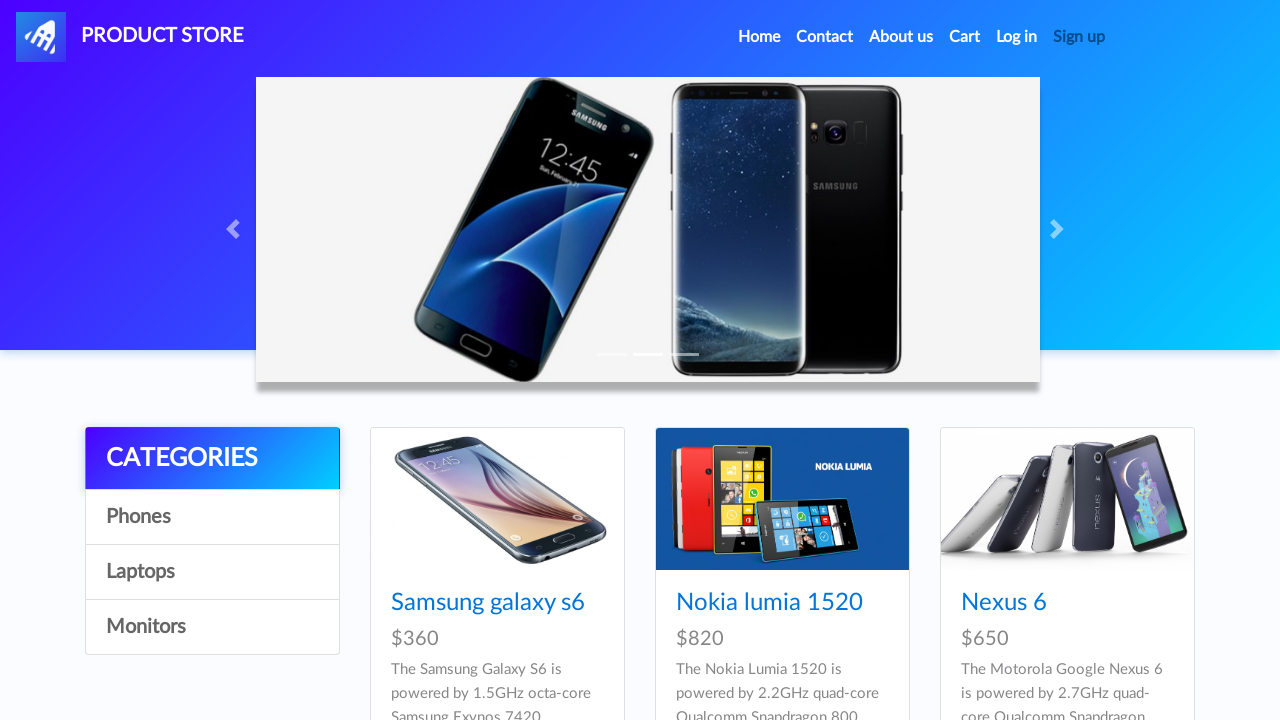